Tests that the text input field is cleared after adding a todo item

Starting URL: https://demo.playwright.dev/todomvc

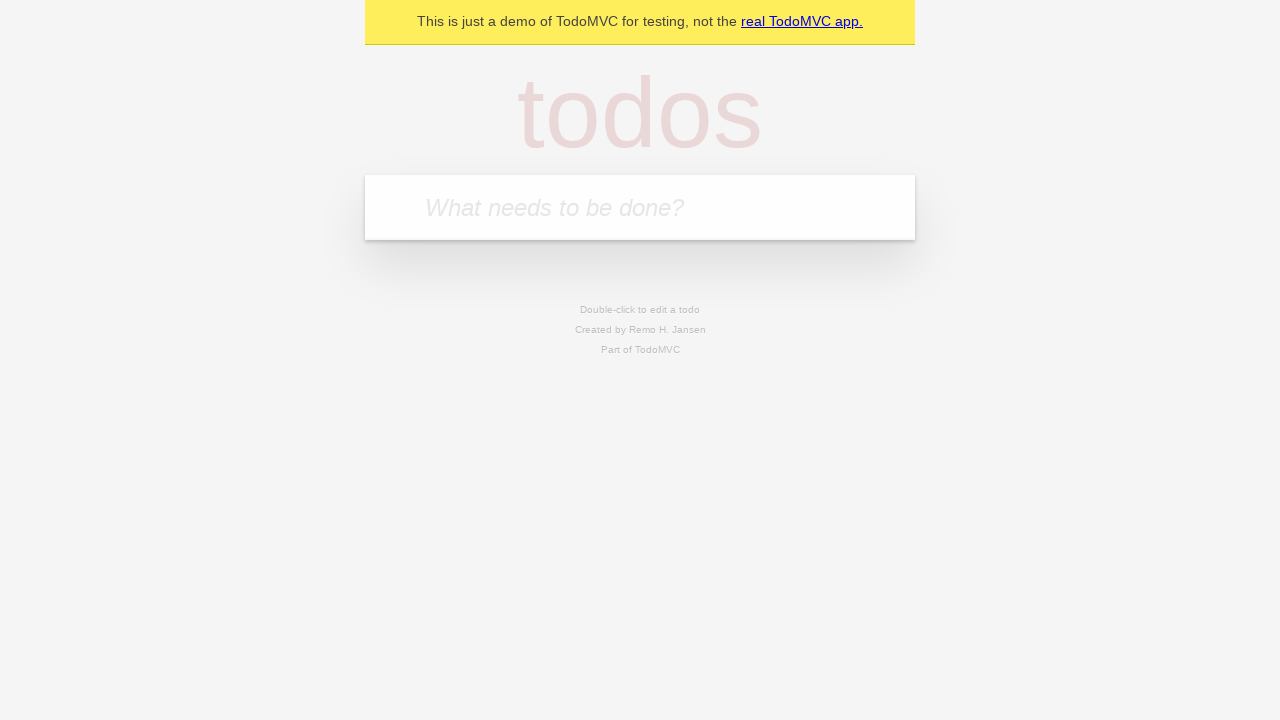

Filled new todo input field with 'buy some cheese' on .new-todo
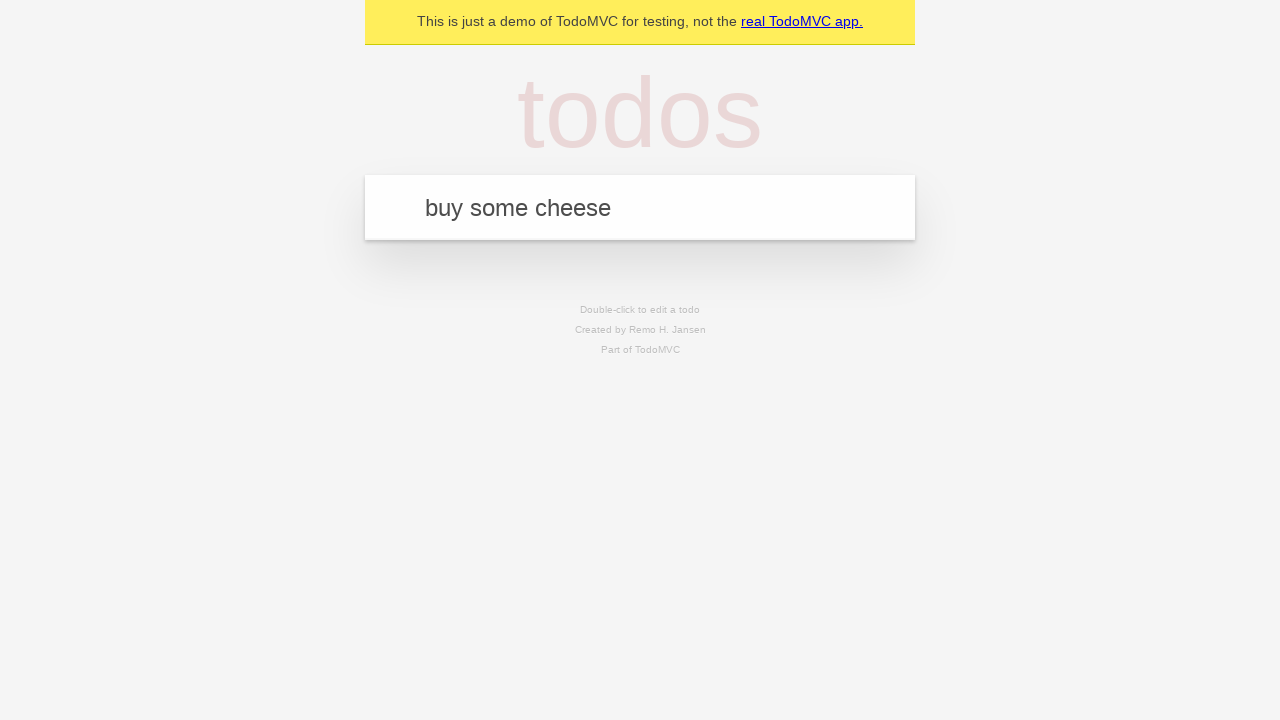

Pressed Enter to add todo item on .new-todo
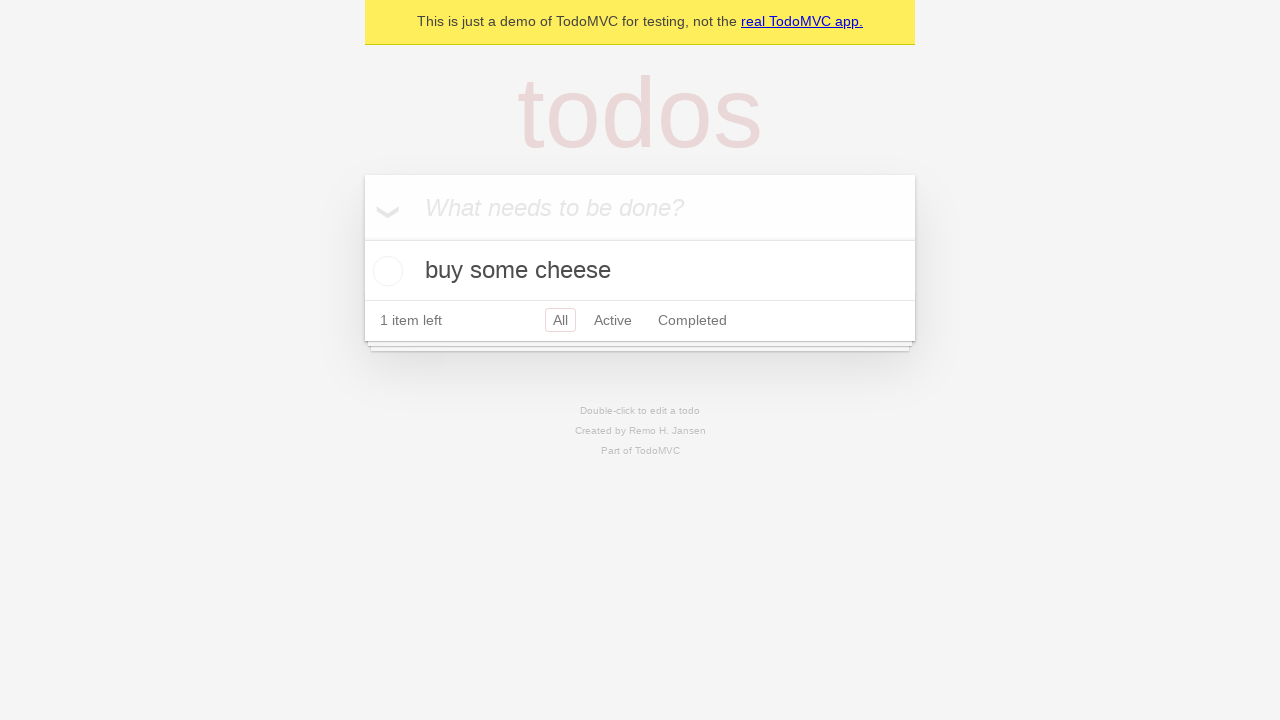

Todo item was added and is visible in the list
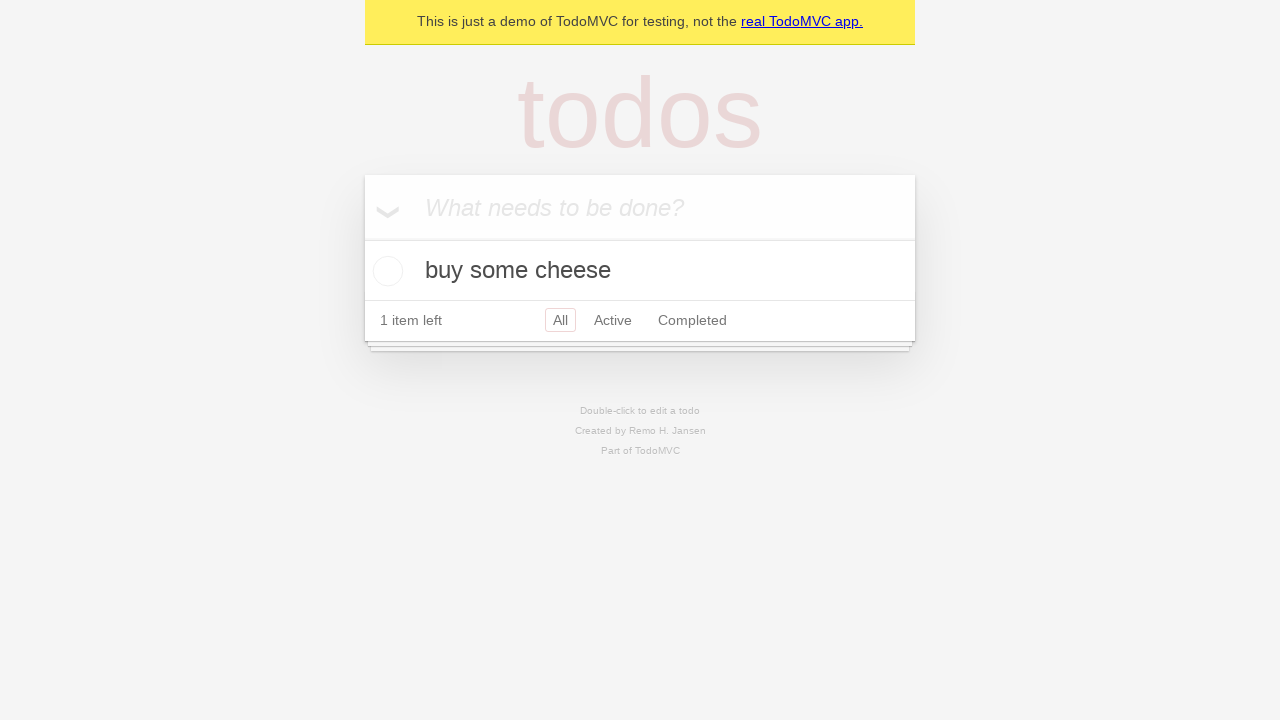

Verified that the text input field is now empty after adding the todo
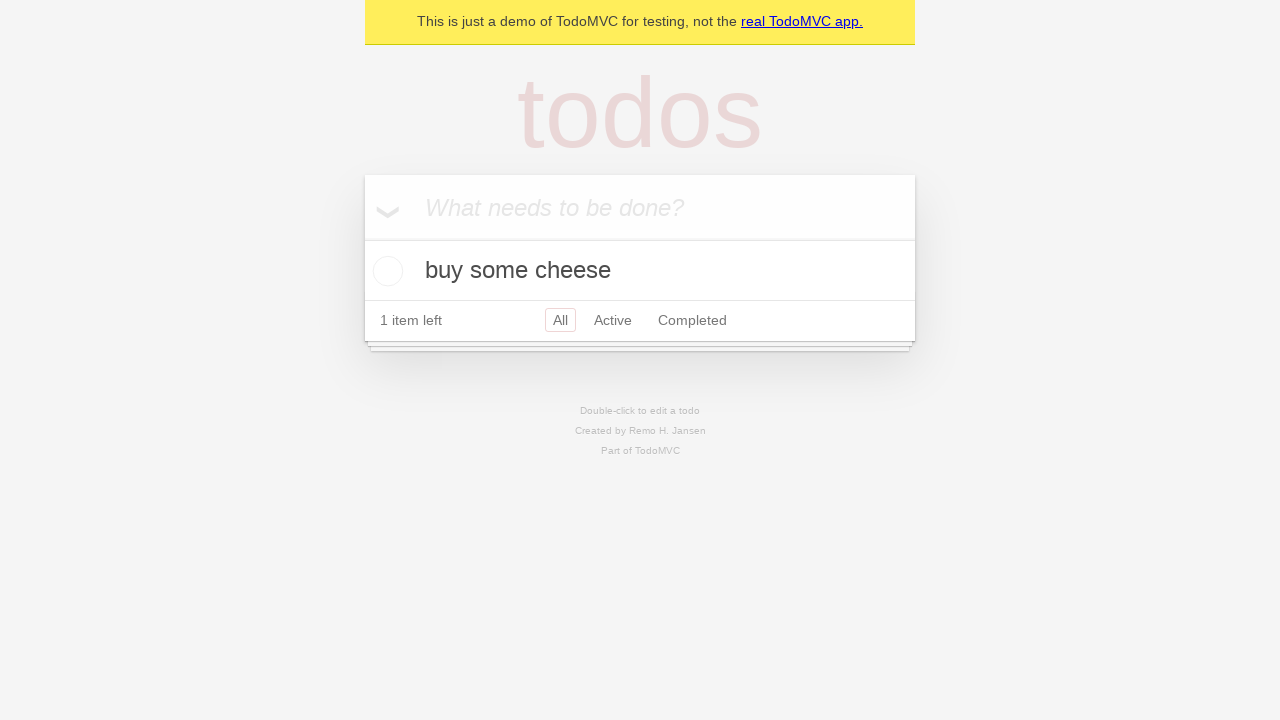

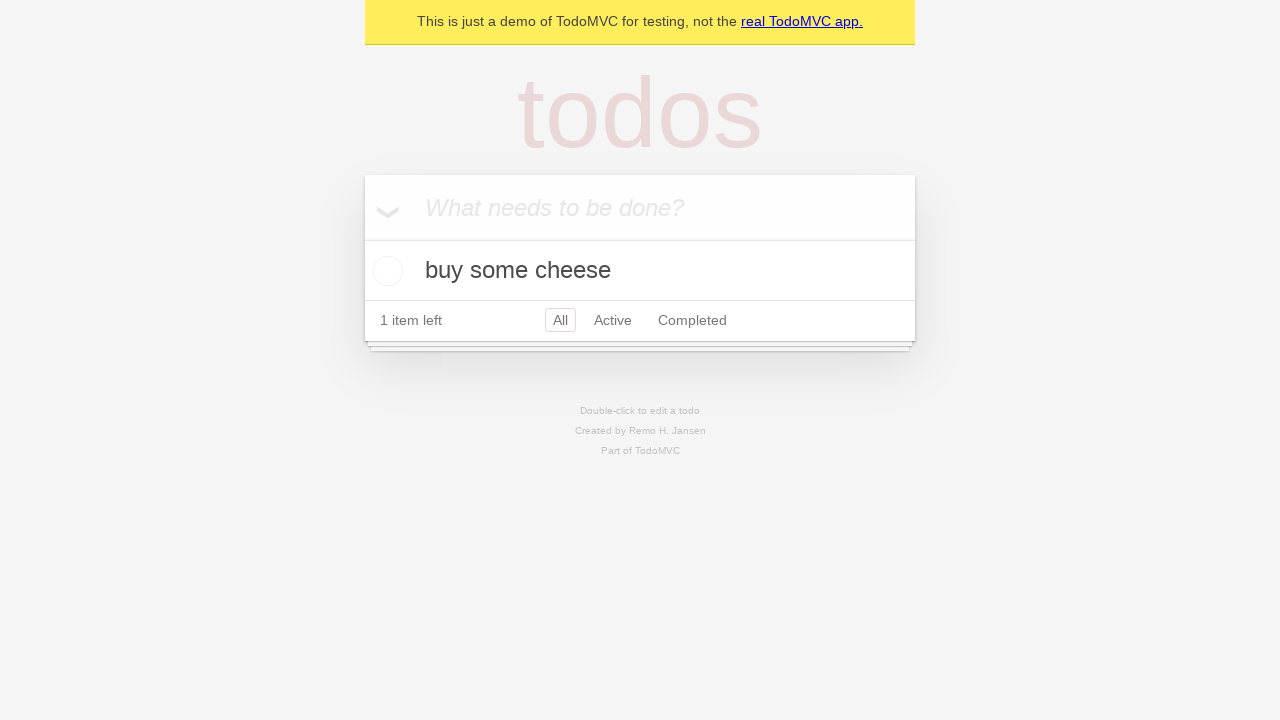